Tests that browser back button works correctly with filter navigation

Starting URL: https://demo.playwright.dev/todomvc

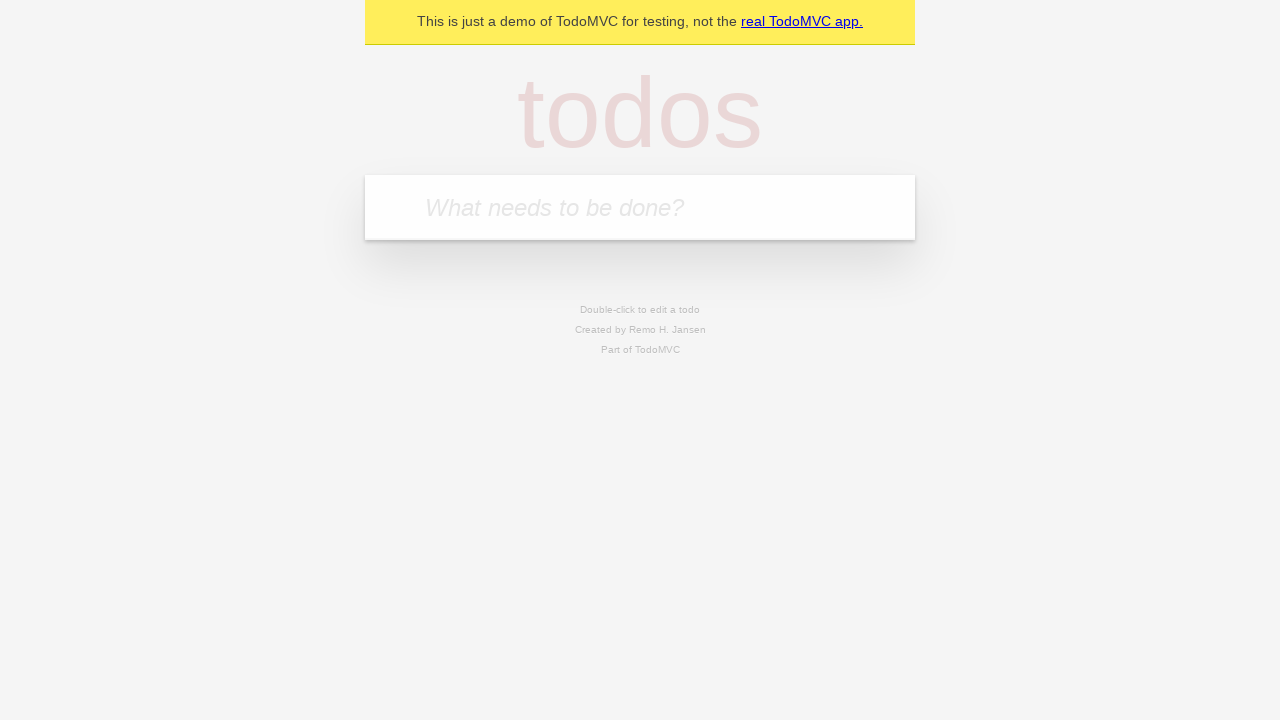

Filled todo input with 'buy some cheese' on internal:attr=[placeholder="What needs to be done?"i]
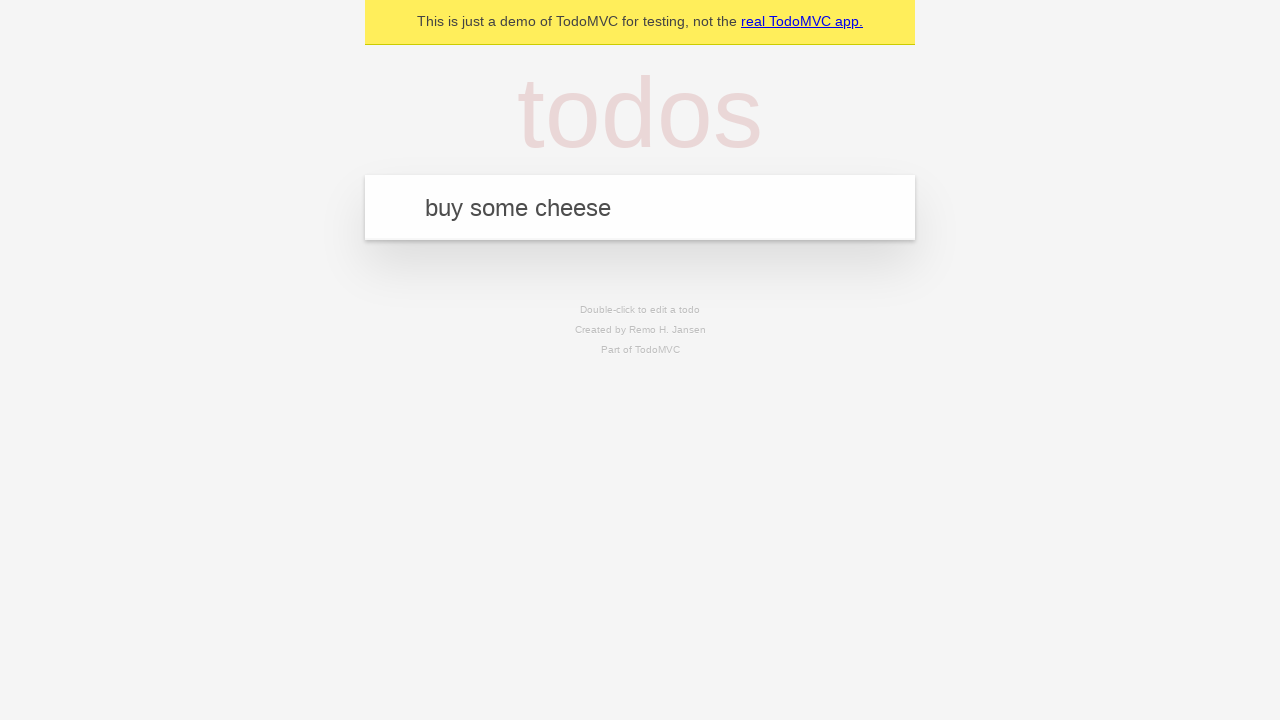

Pressed Enter to add first todo on internal:attr=[placeholder="What needs to be done?"i]
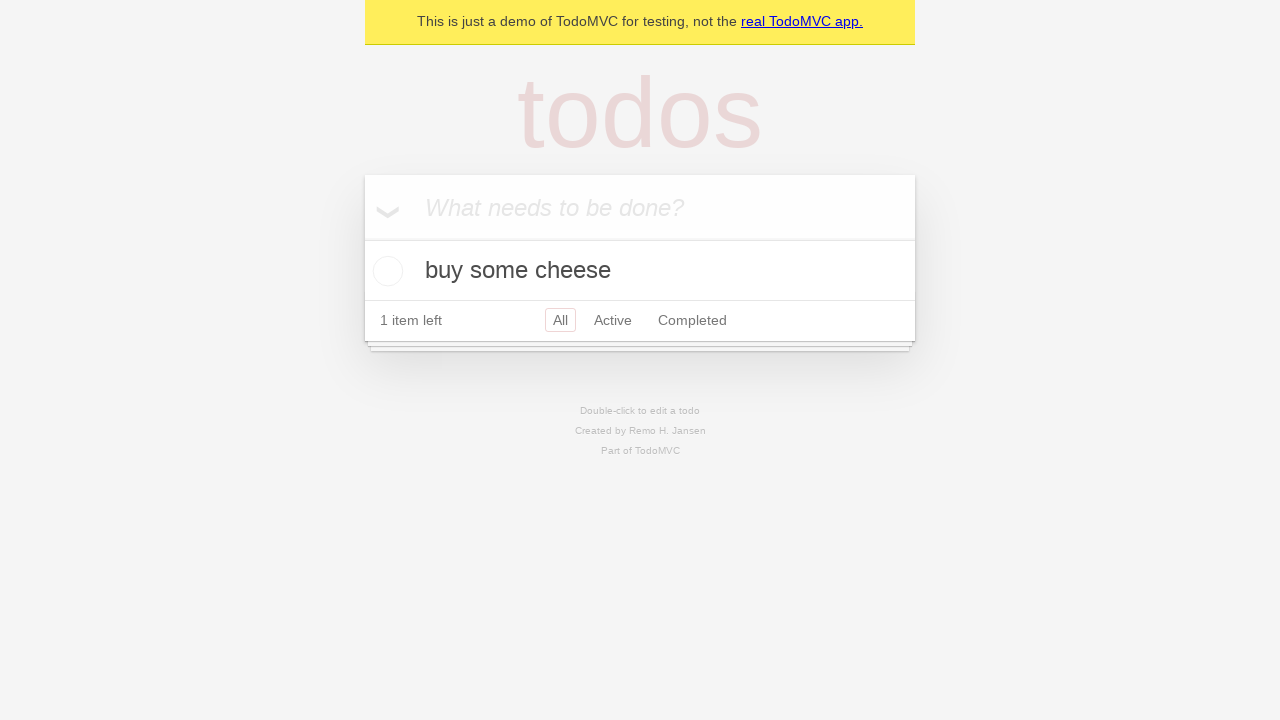

Filled todo input with 'feed the cat' on internal:attr=[placeholder="What needs to be done?"i]
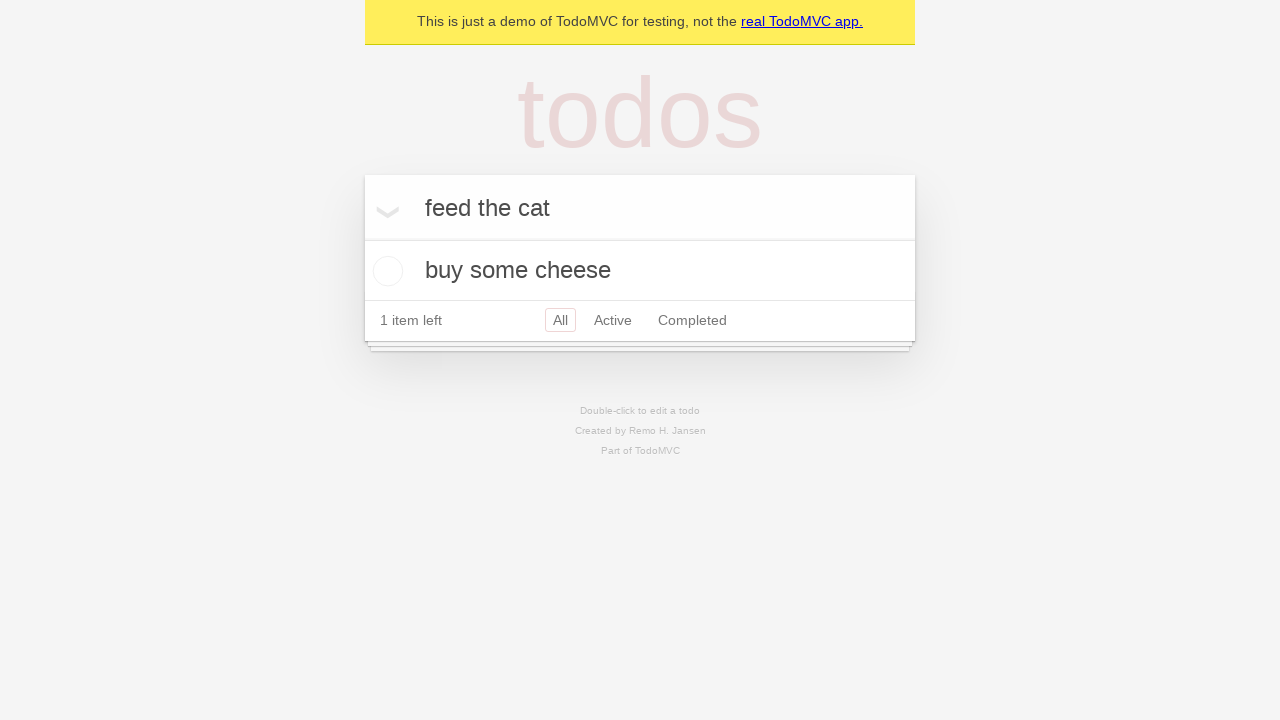

Pressed Enter to add second todo on internal:attr=[placeholder="What needs to be done?"i]
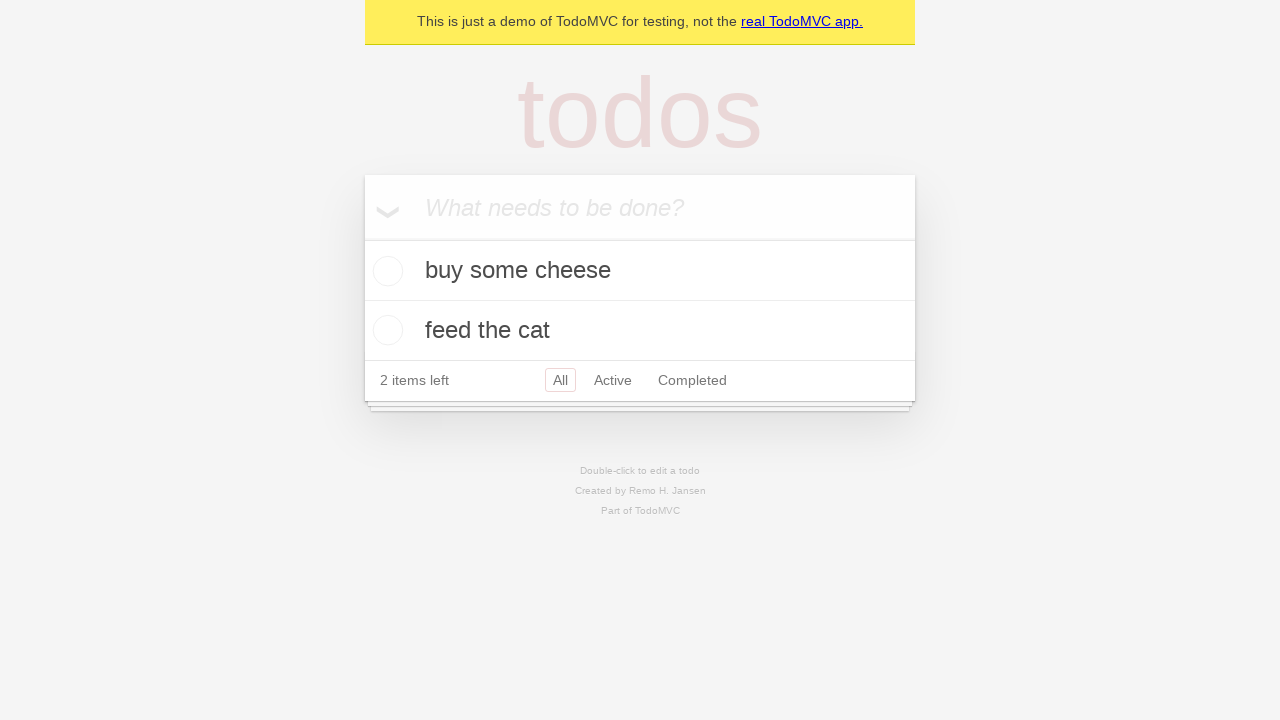

Filled todo input with 'book a doctors appointment' on internal:attr=[placeholder="What needs to be done?"i]
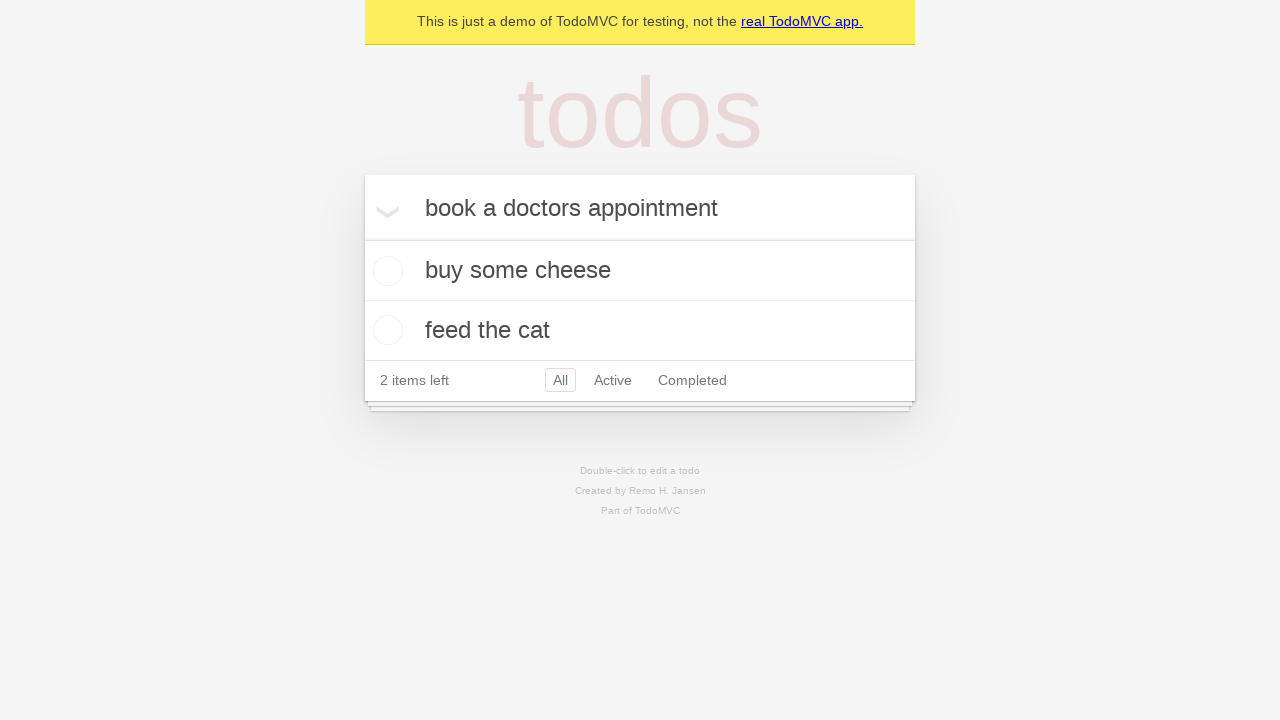

Pressed Enter to add third todo on internal:attr=[placeholder="What needs to be done?"i]
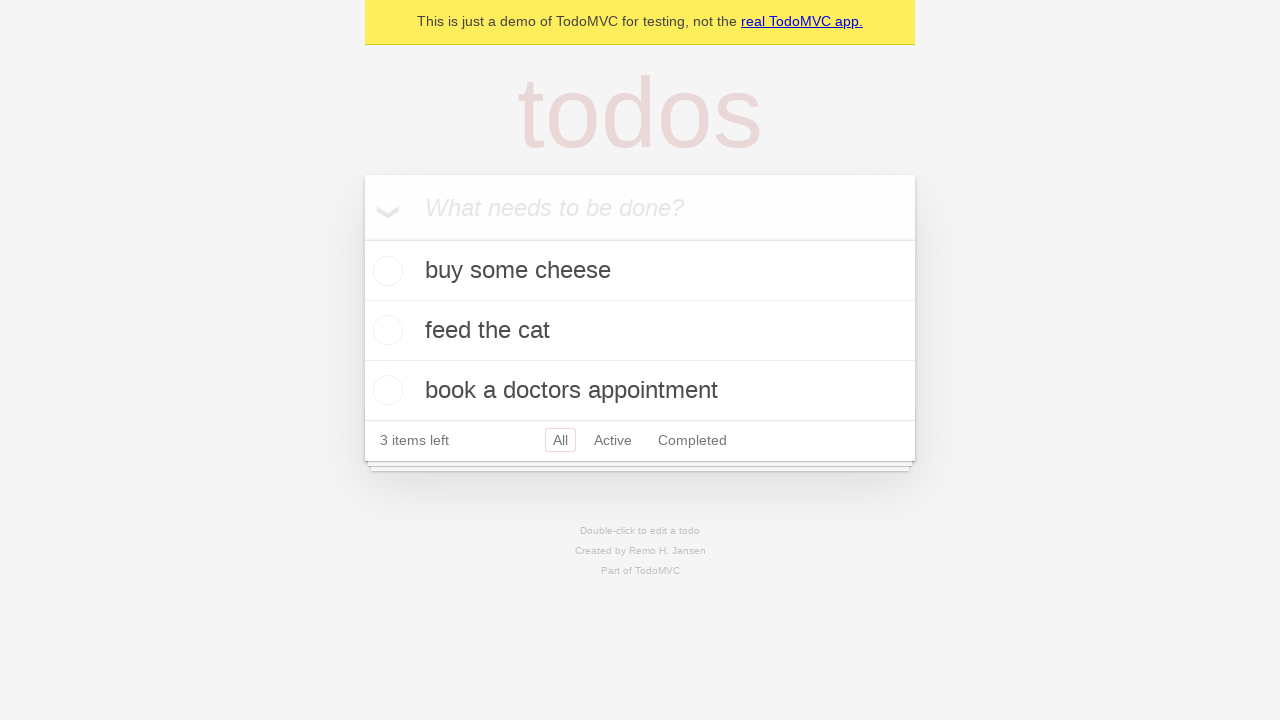

Checked the second todo item at (385, 330) on internal:testid=[data-testid="todo-item"s] >> nth=1 >> internal:role=checkbox
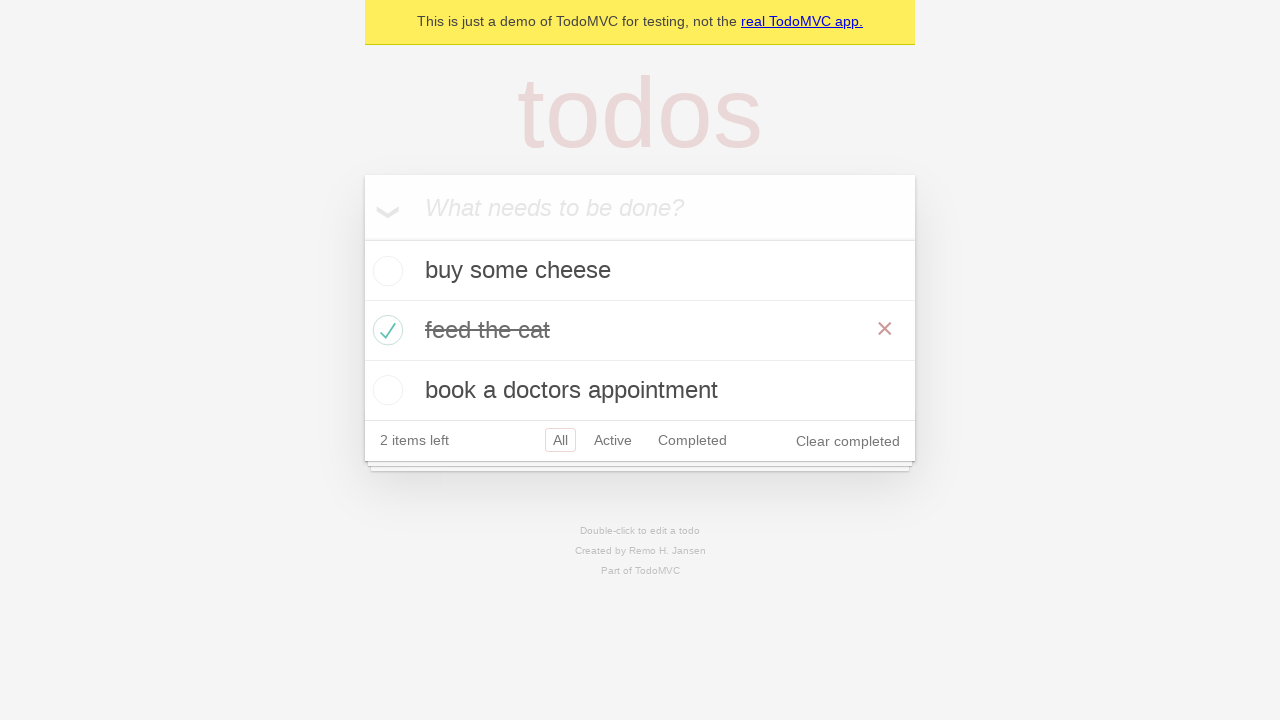

Clicked 'All' filter link at (560, 440) on internal:role=link[name="All"i]
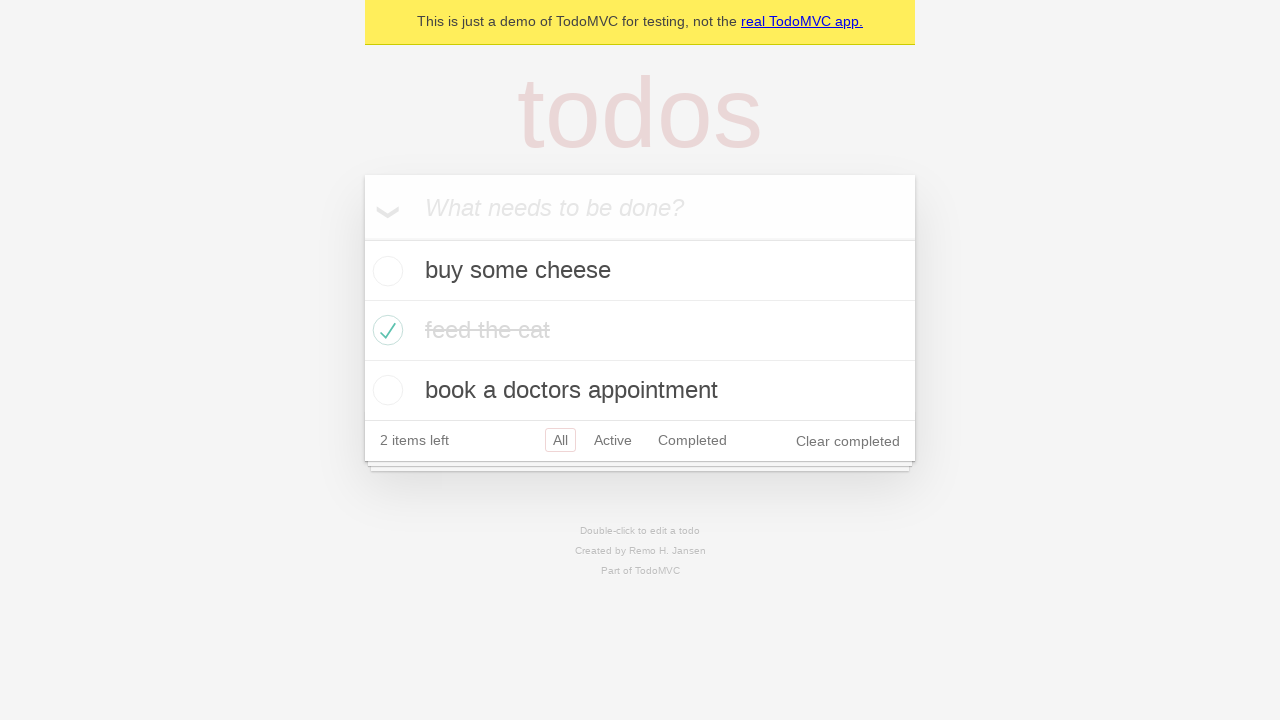

Clicked 'Active' filter link at (613, 440) on internal:role=link[name="Active"i]
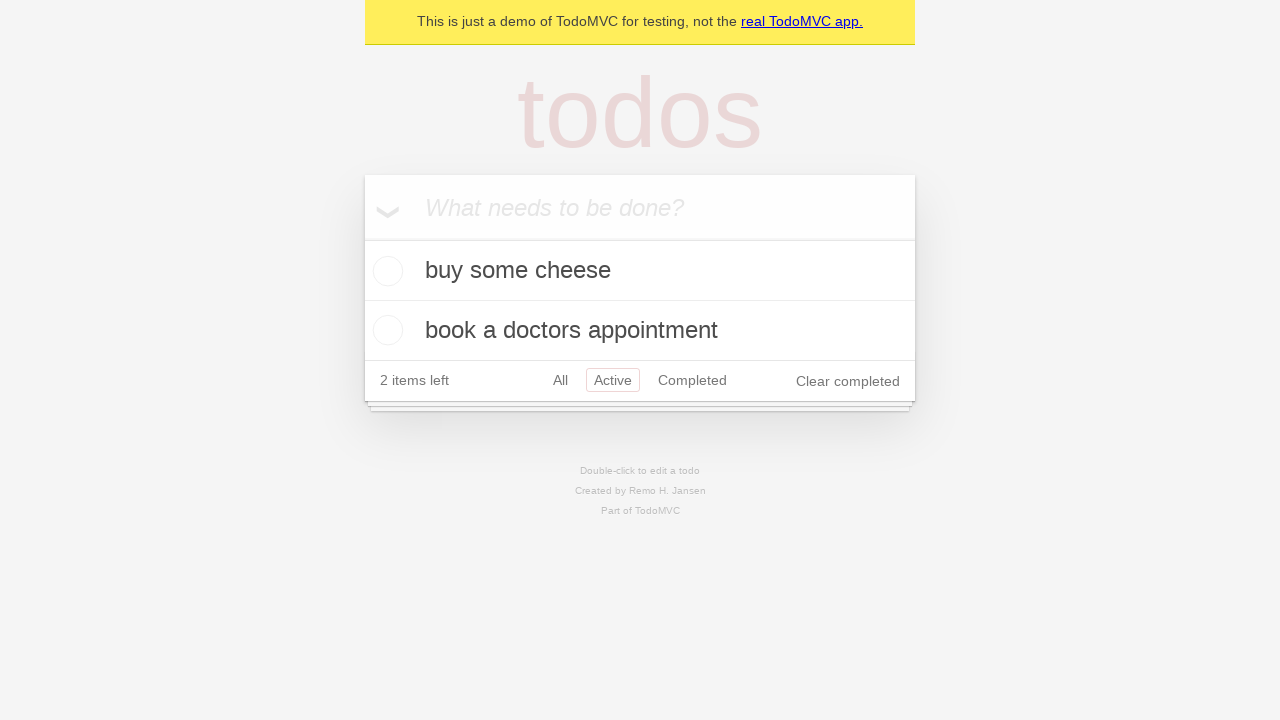

Clicked 'Completed' filter link at (692, 380) on internal:role=link[name="Completed"i]
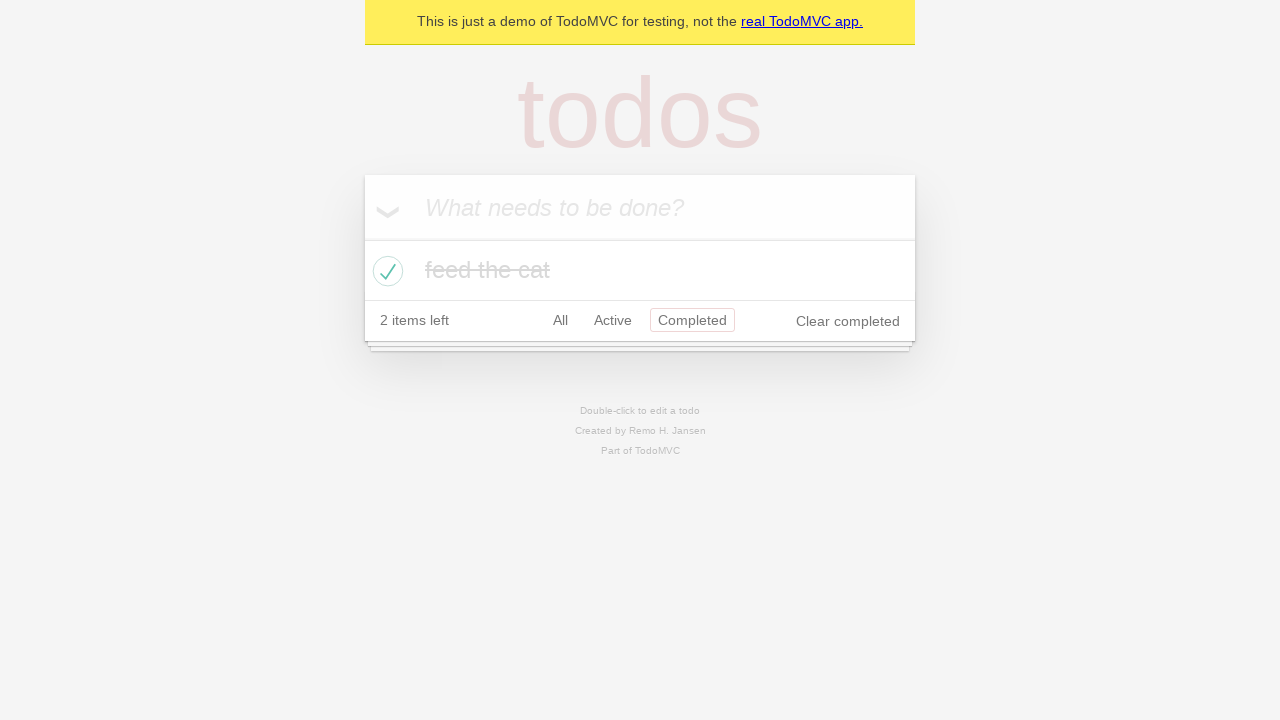

Navigated back from Completed filter
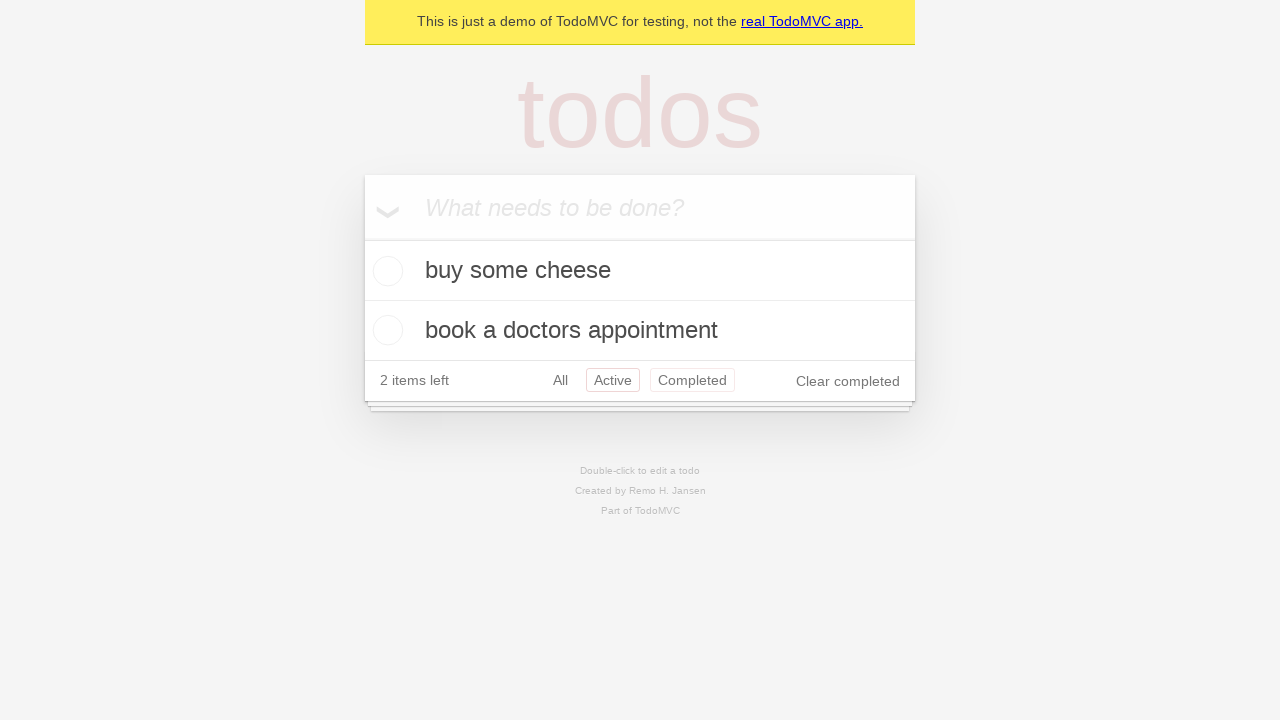

Navigated back from Active filter
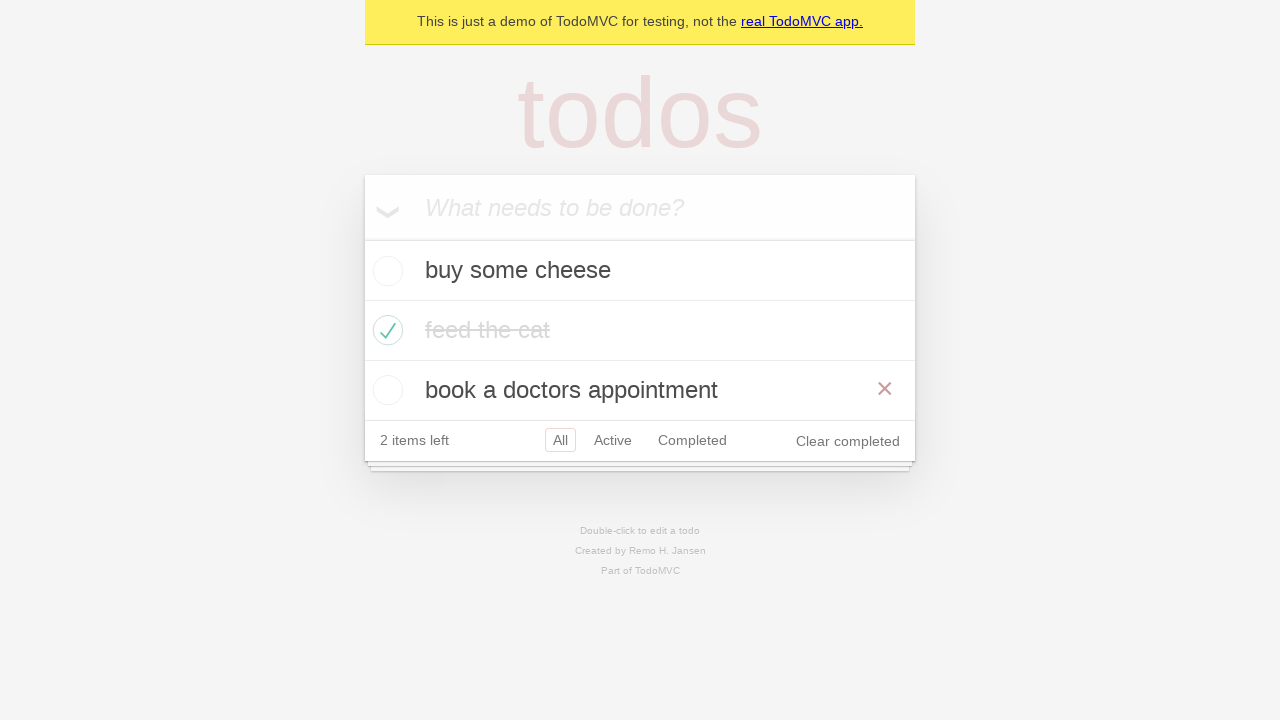

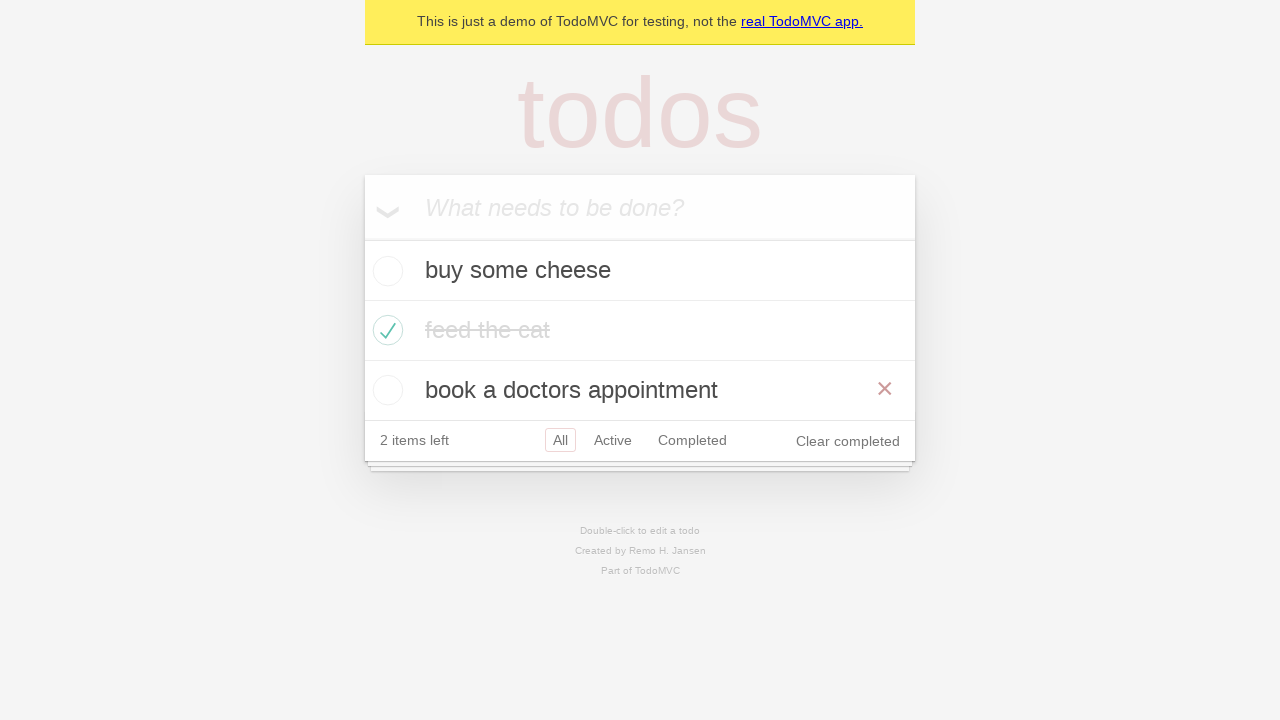